Tests submitting the language form with only the language name field filled, verifying error message appears

Starting URL: http://www.99-bottles-of-beer.net/submitnewlanguage.html

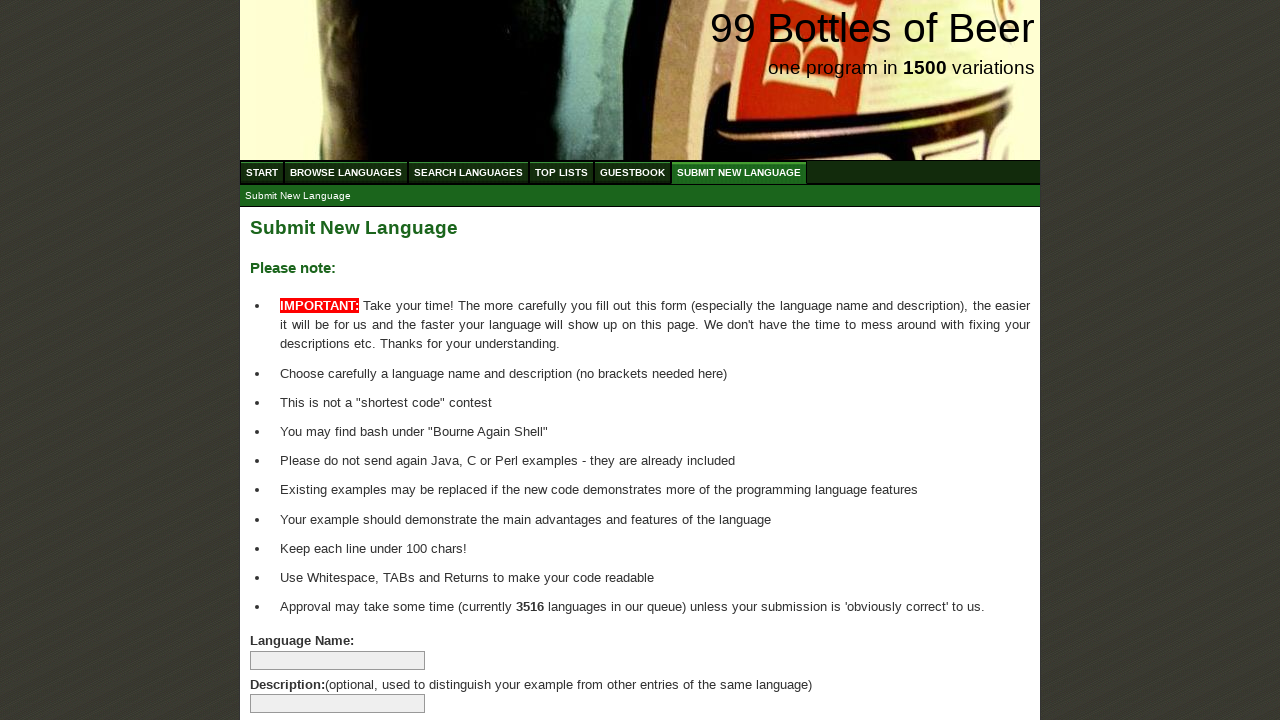

Filled language name field with 'TestLanguage' on input[name='language']
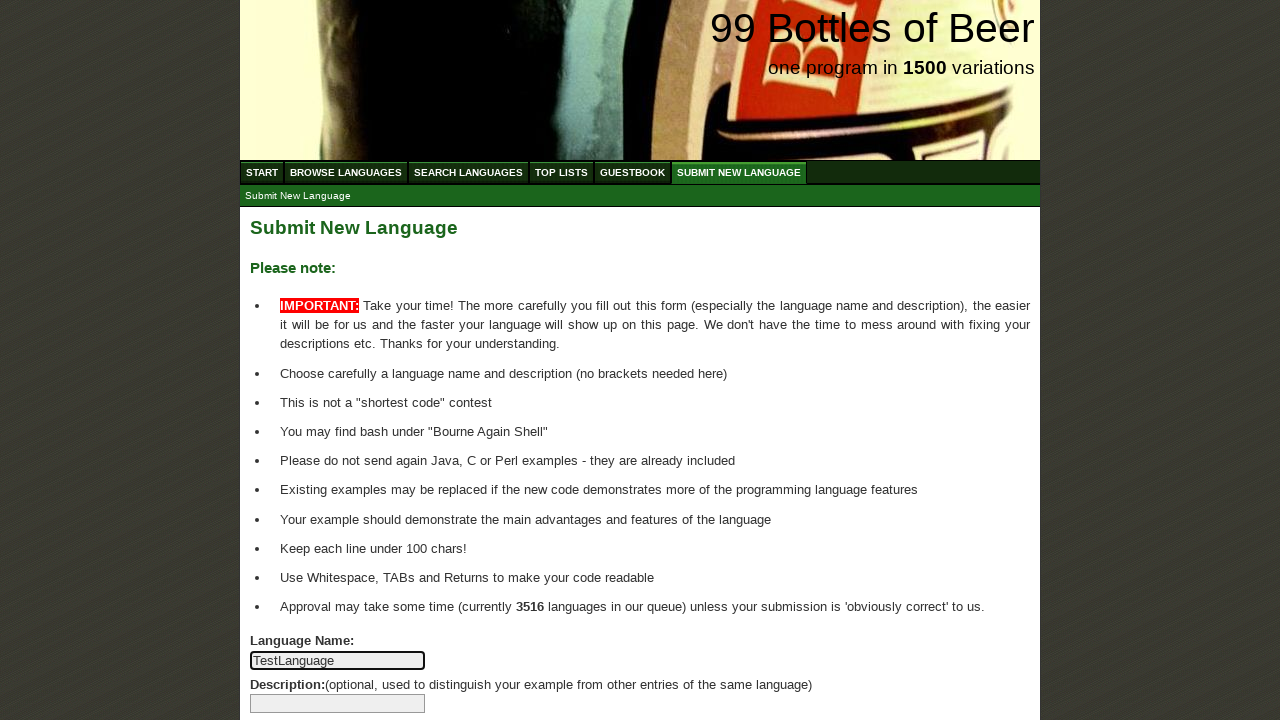

Clicked submit button to submit form with only language name filled at (294, 665) on input[type='submit']
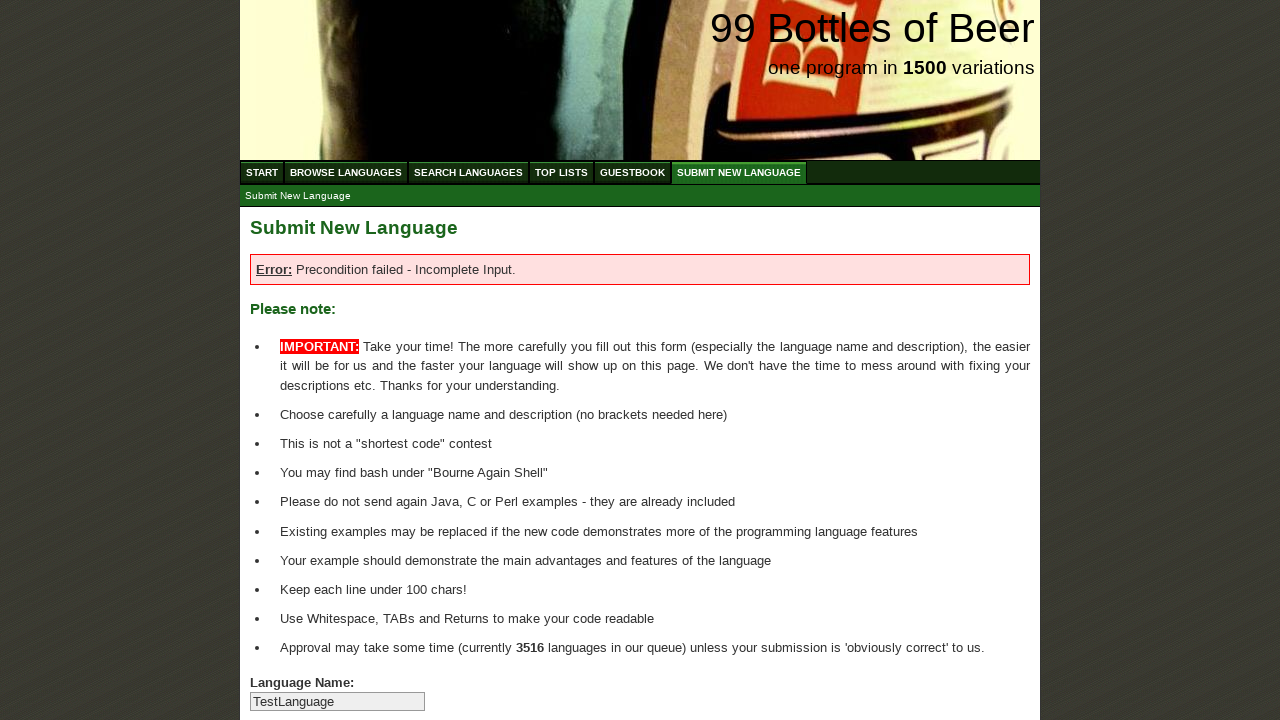

Error message appeared on page
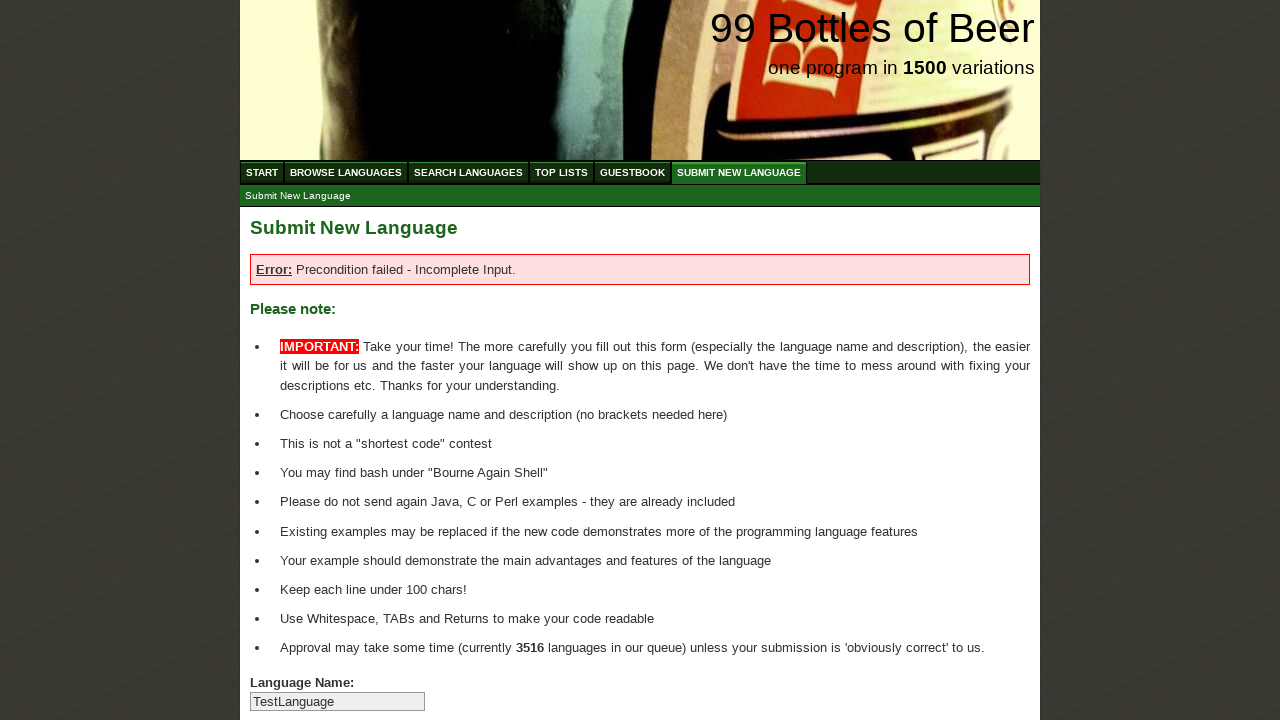

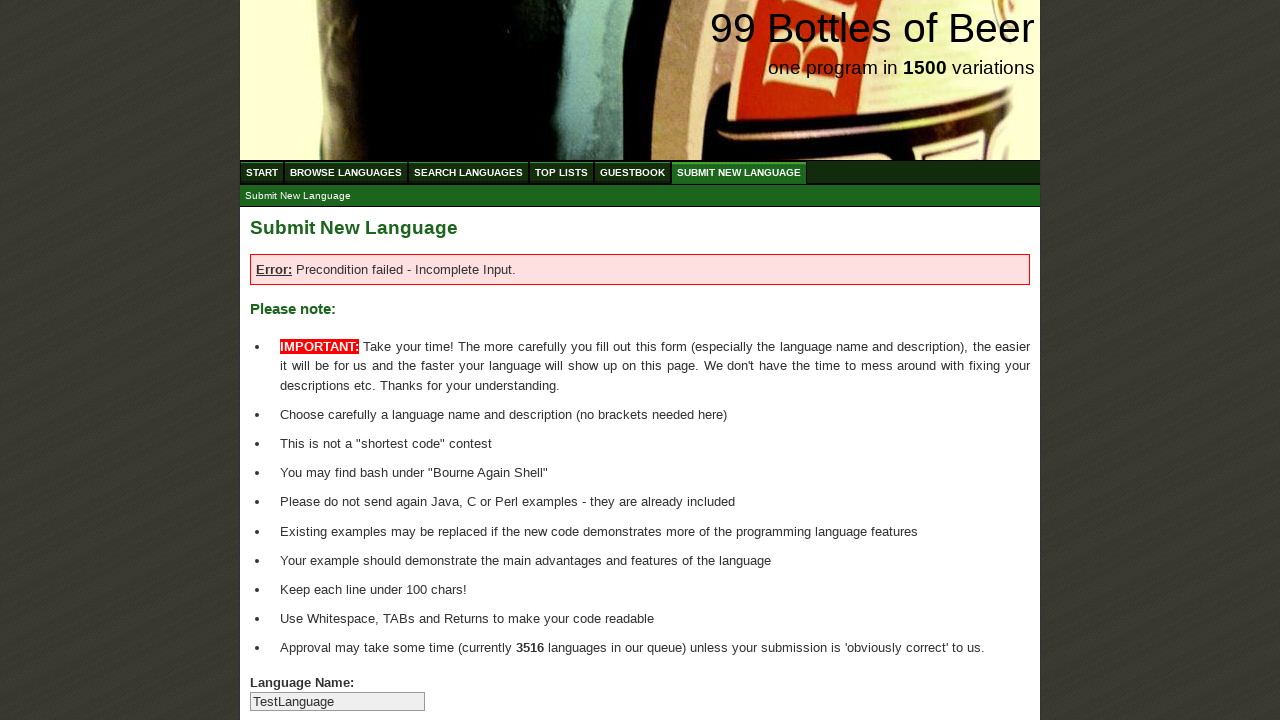